Tests JavaScript alert popup handling by clicking a button to trigger an alert and then accepting/dismissing it

Starting URL: https://demo.automationtesting.in/Alerts.html

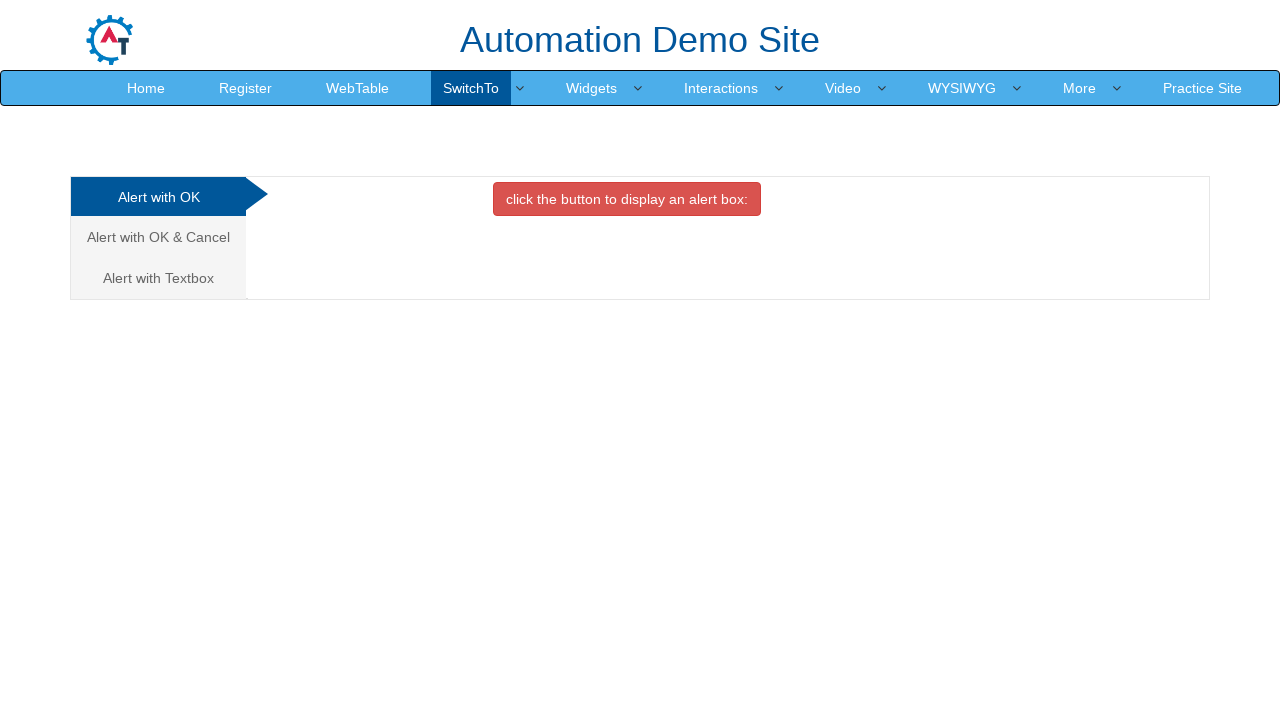

Clicked button to display alert popup at (627, 199) on xpath=//button[contains(text(),'click the button to display')]
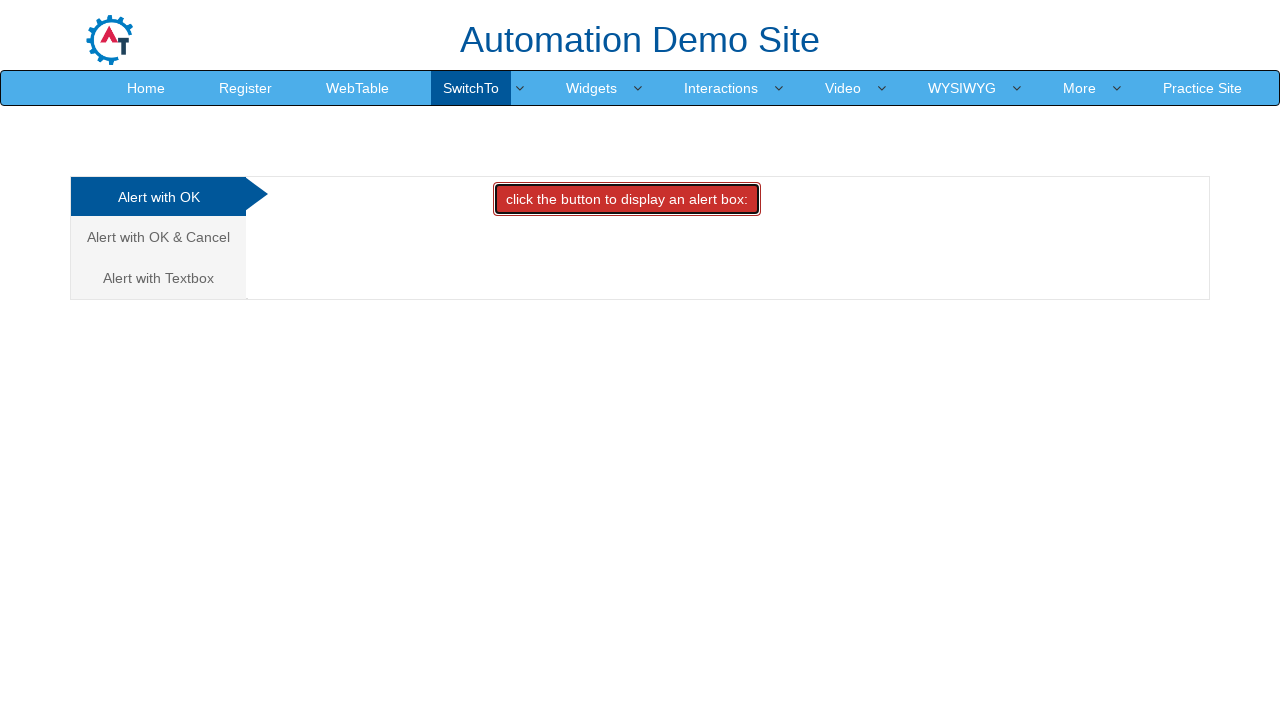

Set up dialog handler to accept alerts
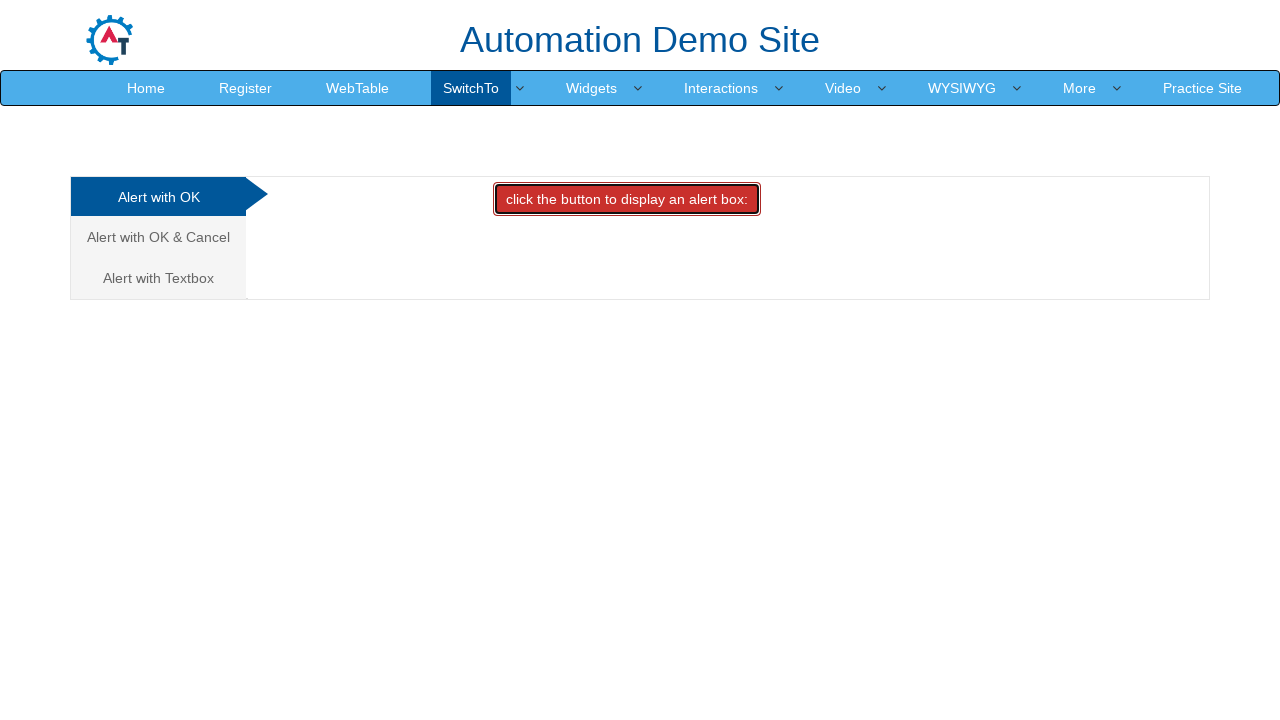

Registered dialog handler function to accept alerts
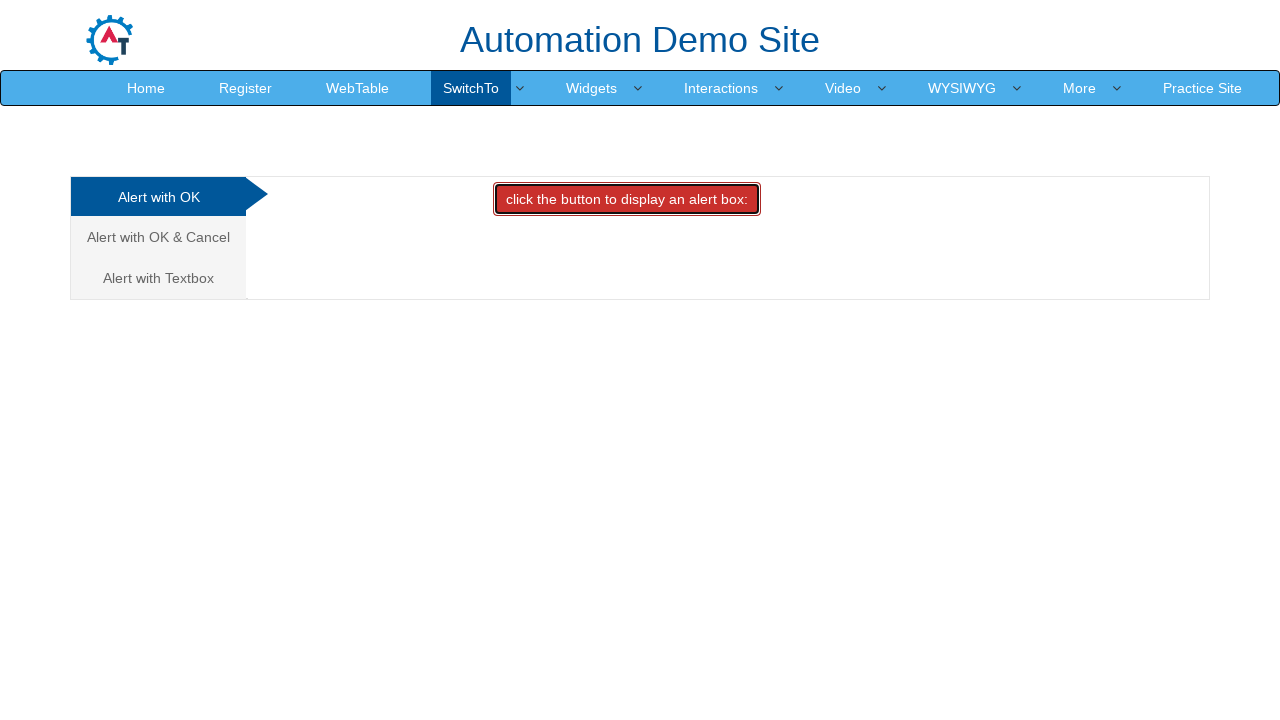

Clicked button to trigger alert dialog at (627, 199) on xpath=//button[contains(text(),'click the button to display')]
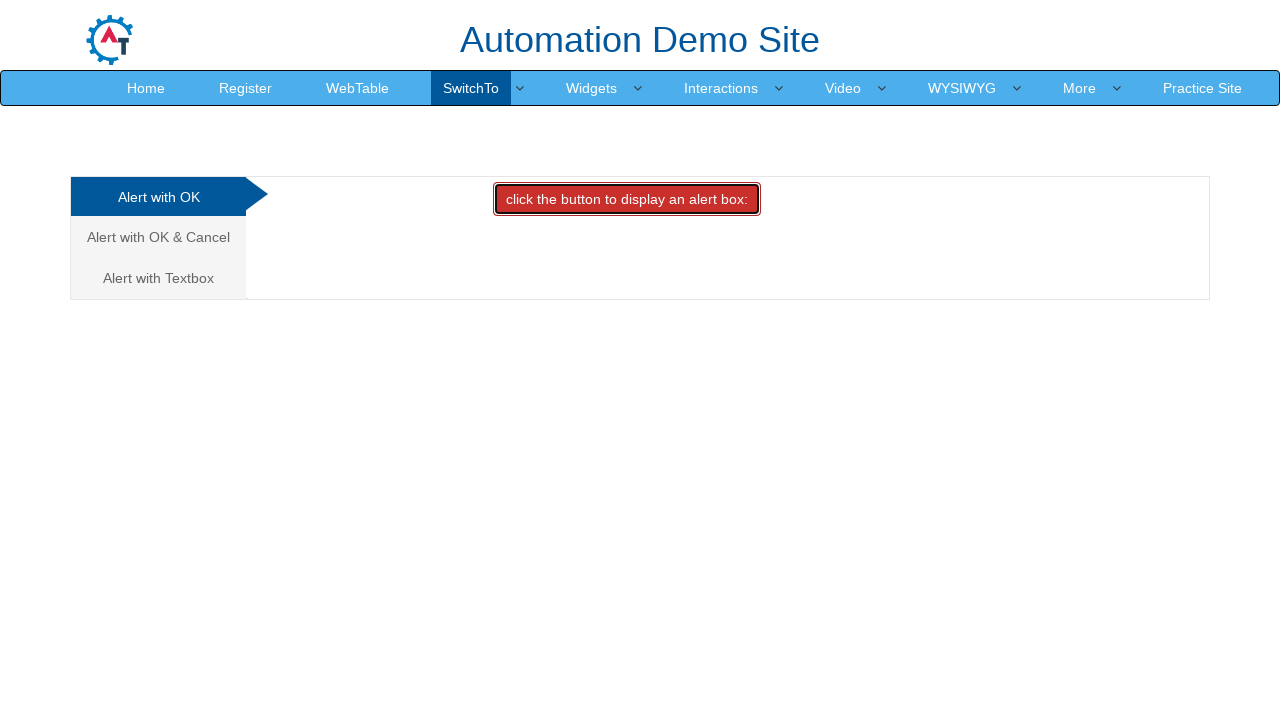

Waited for dialog interaction to complete
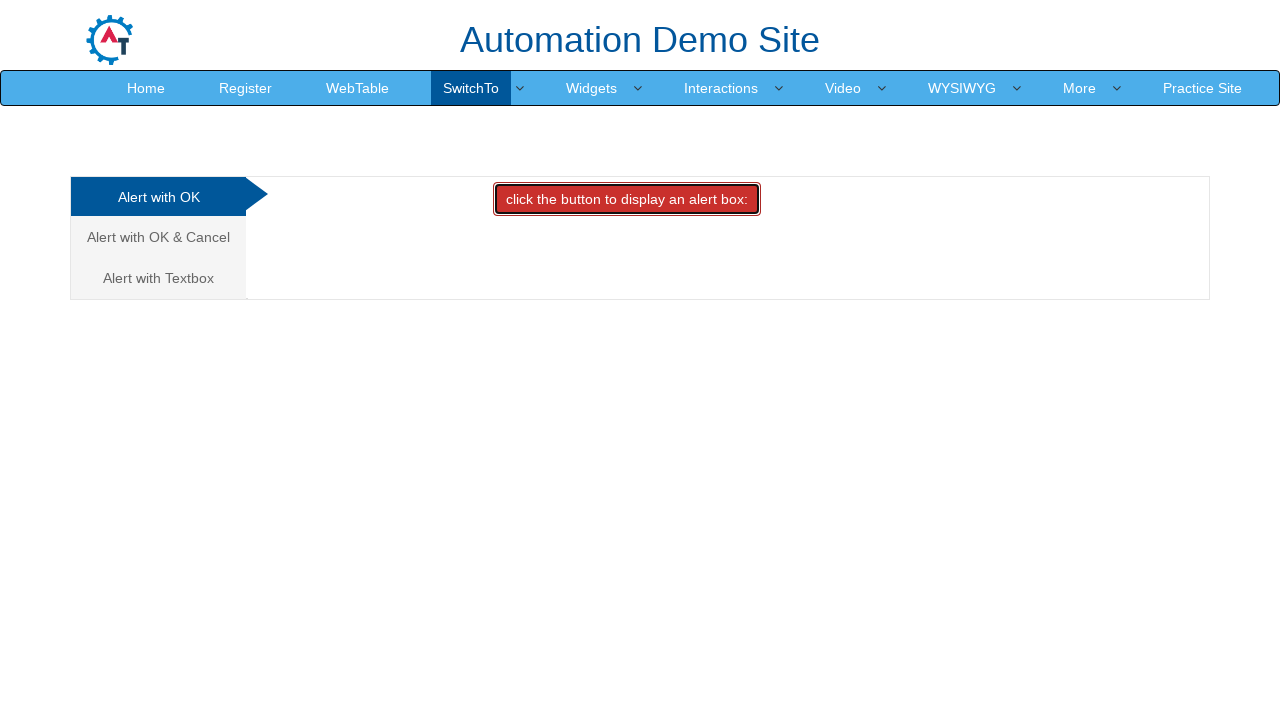

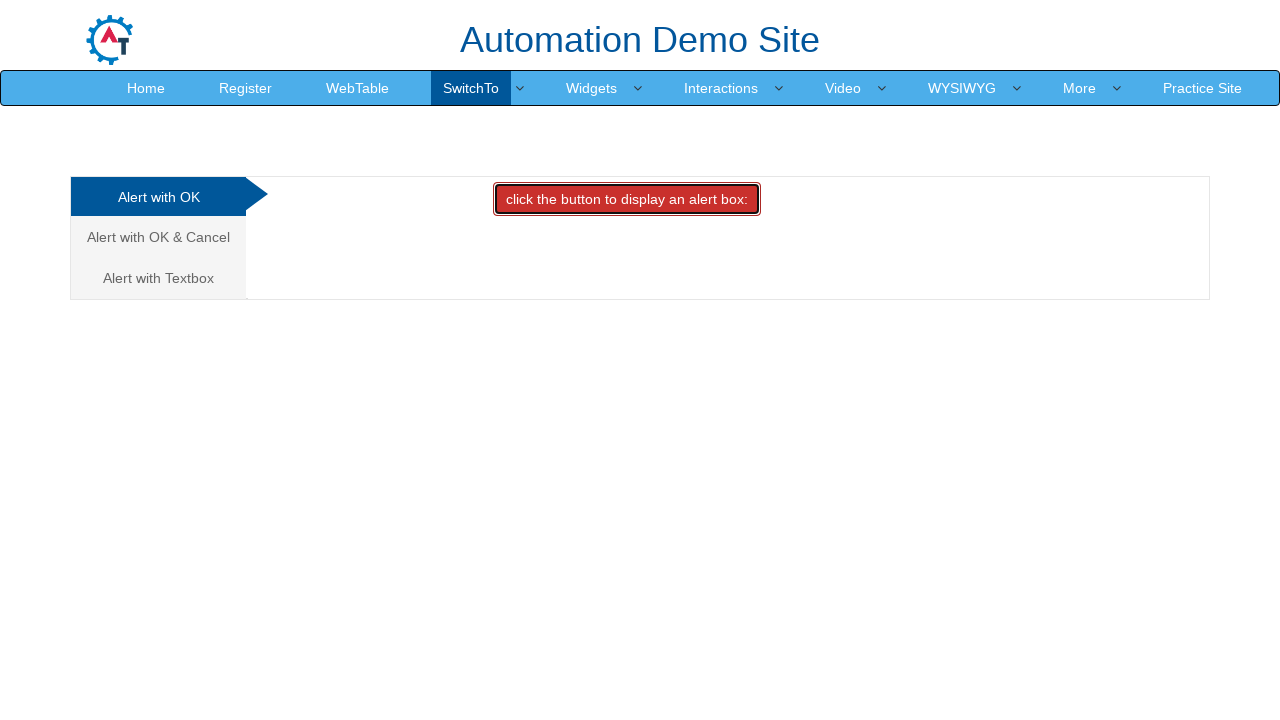